Tests dynamic loading by clicking start button and attempting to access dynamically loaded content

Starting URL: http://the-internet.herokuapp.com/dynamic_loading/2

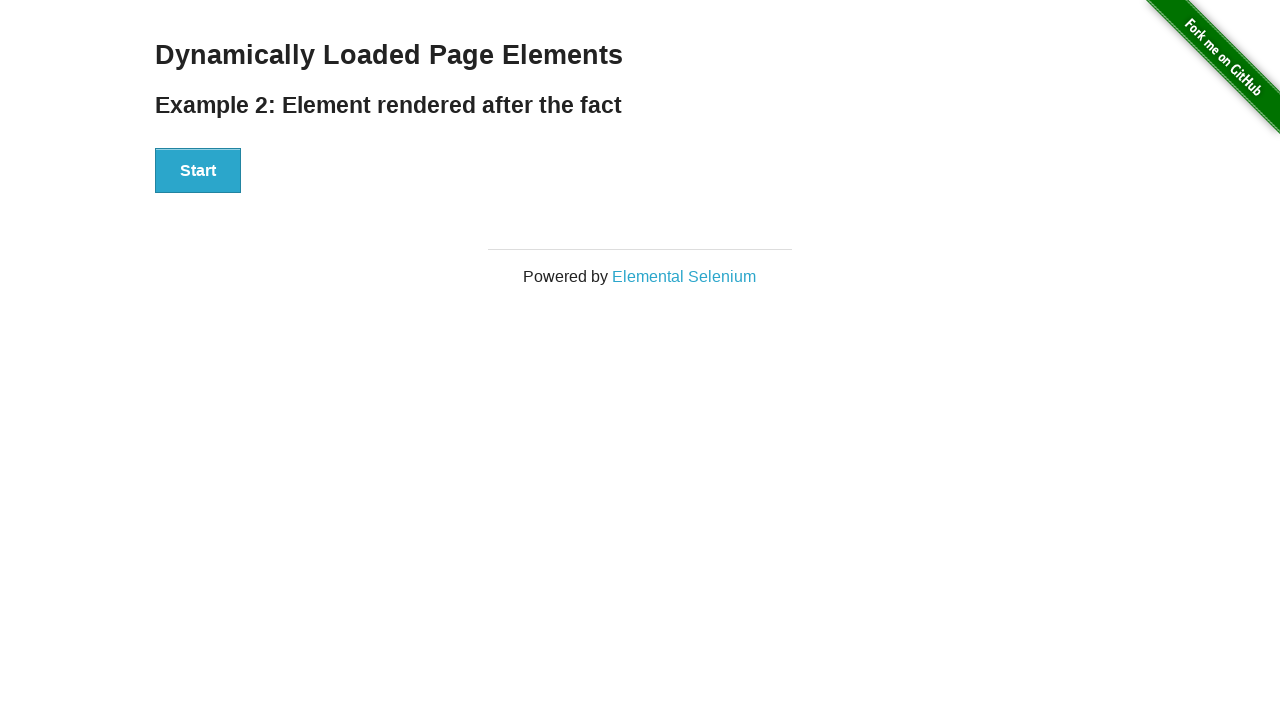

Clicked start button to trigger dynamic loading at (198, 171) on #start > button
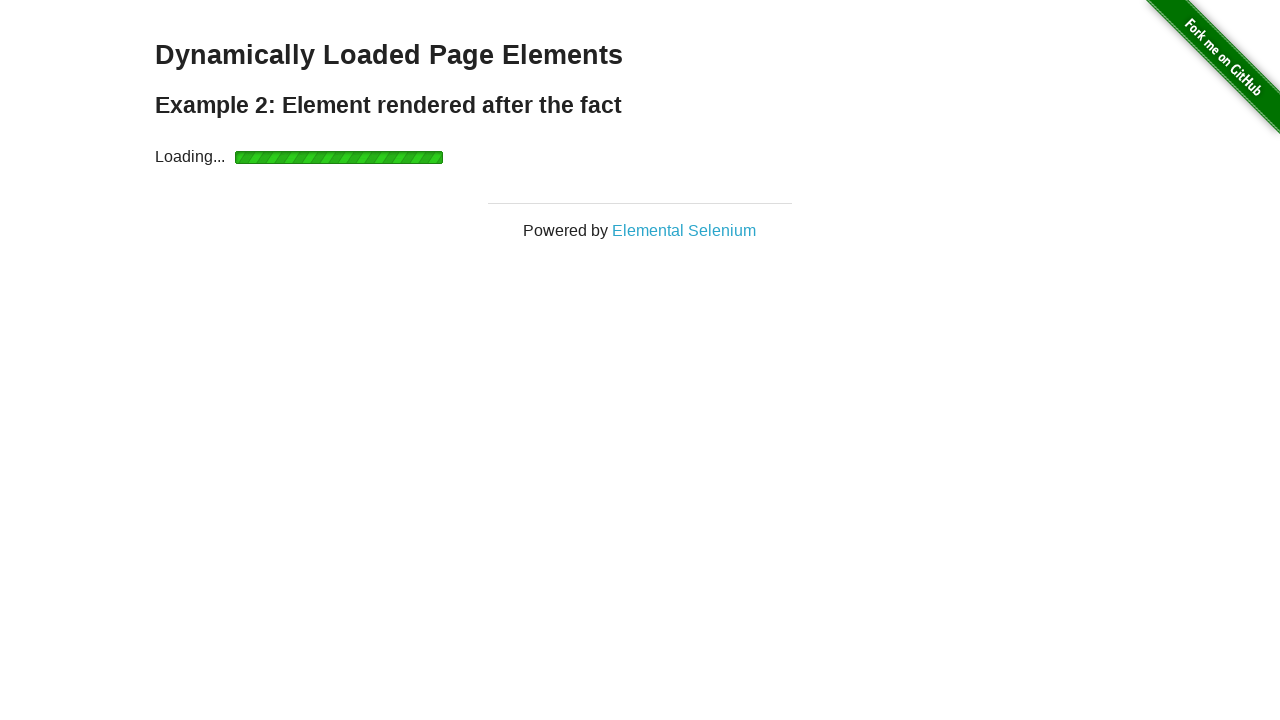

Waited for dynamically loaded finish element to become visible
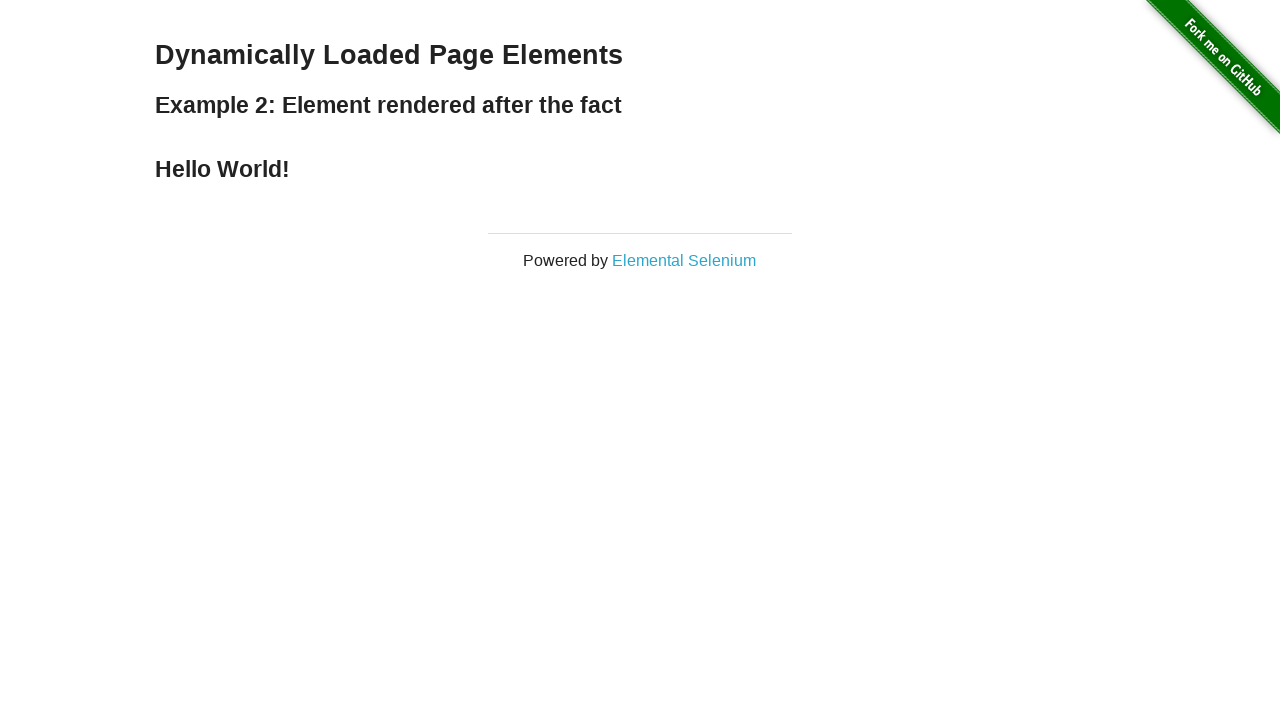

Retrieved text content from finish element: 'Hello World!'
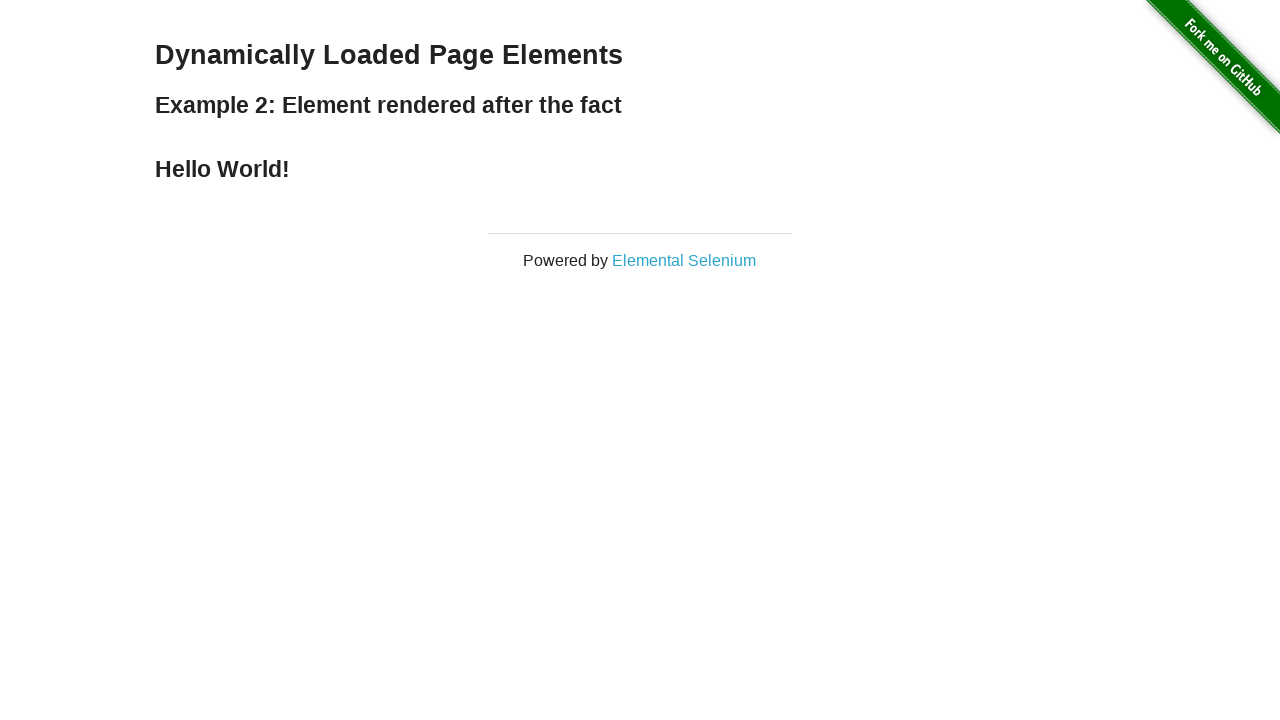

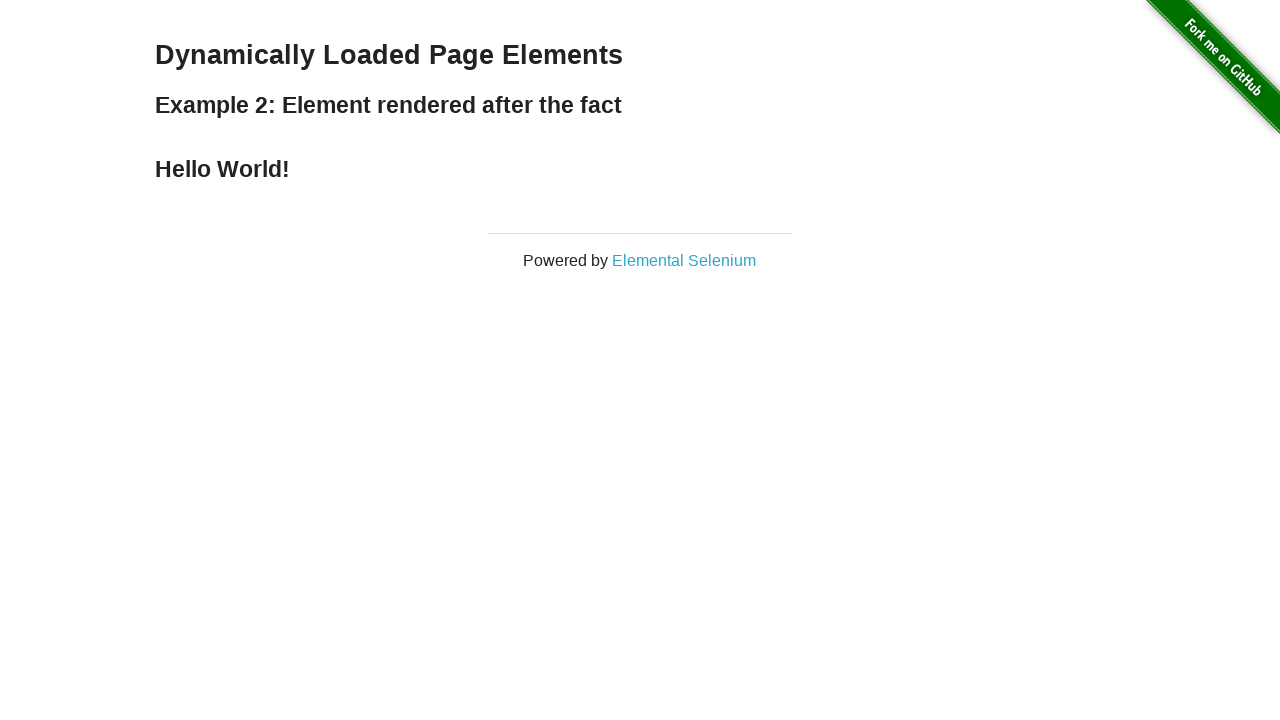